Navigates to the OrangeHRM demo site and verifies the page loads successfully

Starting URL: https://opensource-demo.orangehrmlive.com/

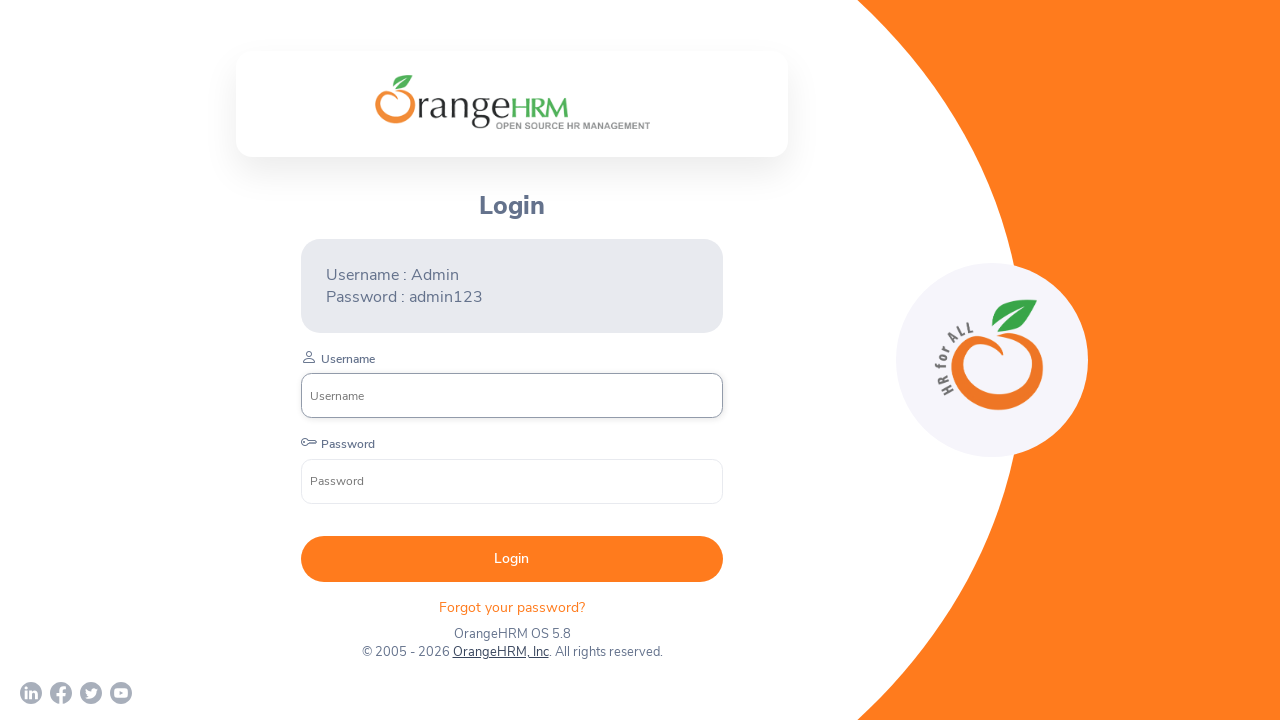

Waited for page DOM to be fully loaded
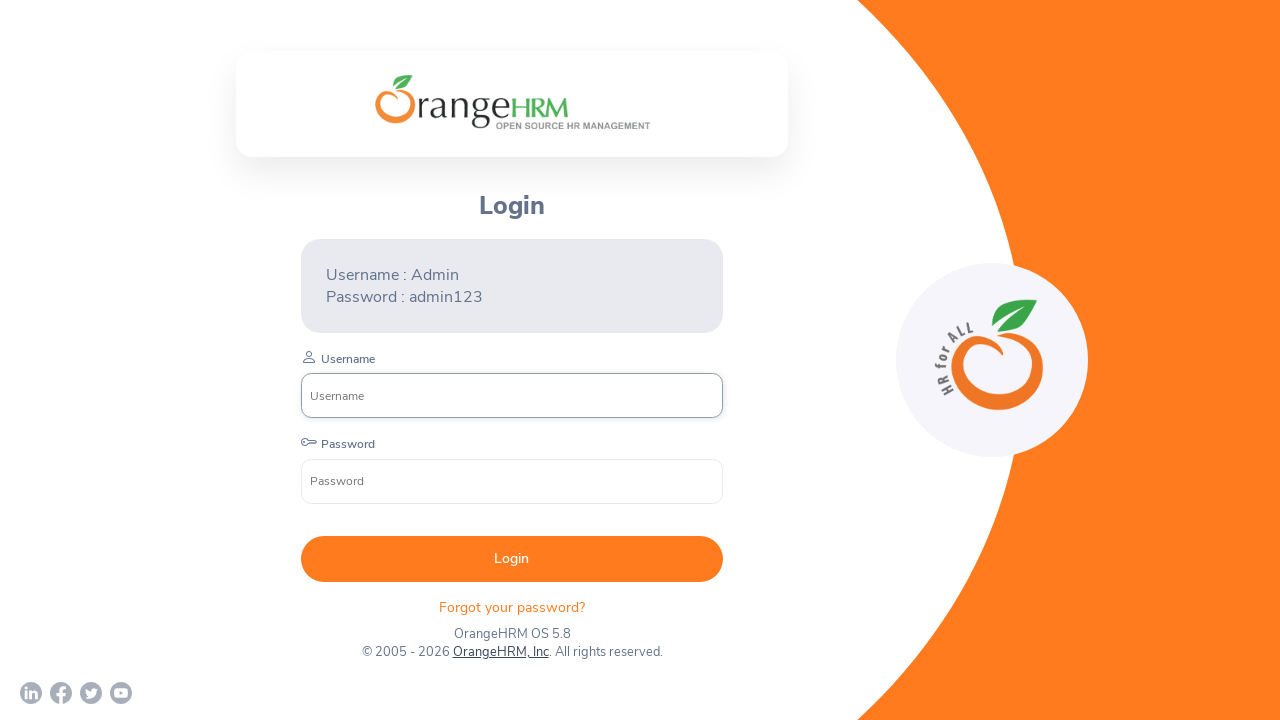

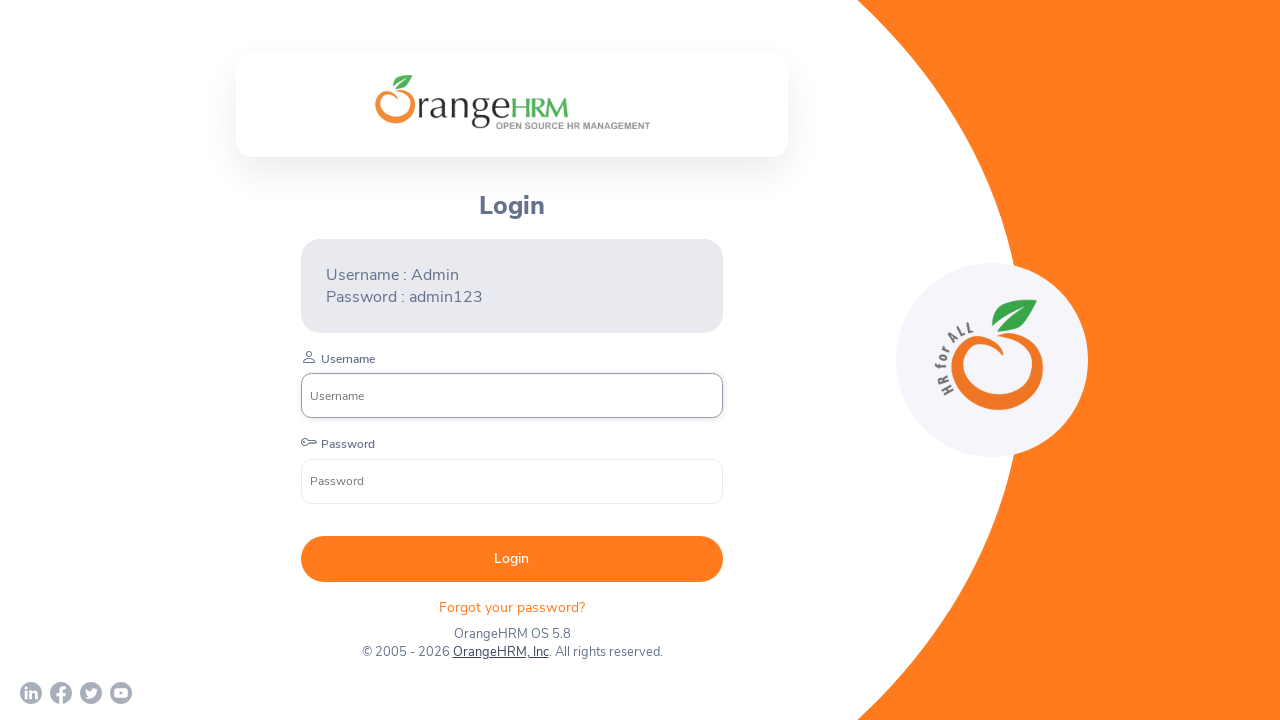